Tests search functionality on RT News website by entering "America" as search query, submitting the search, and then clicking on the "News" link from the results.

Starting URL: https://www.rt.com/news/

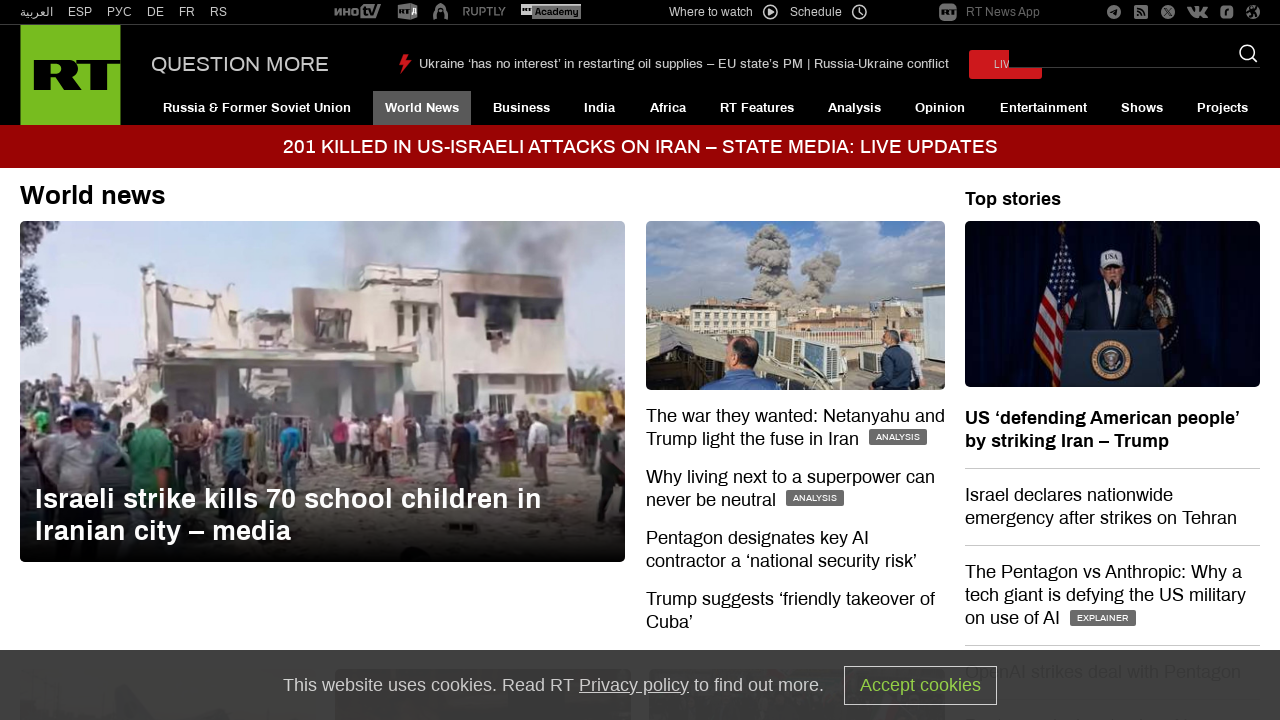

Filled search field with 'America' on .seach-form__input-text
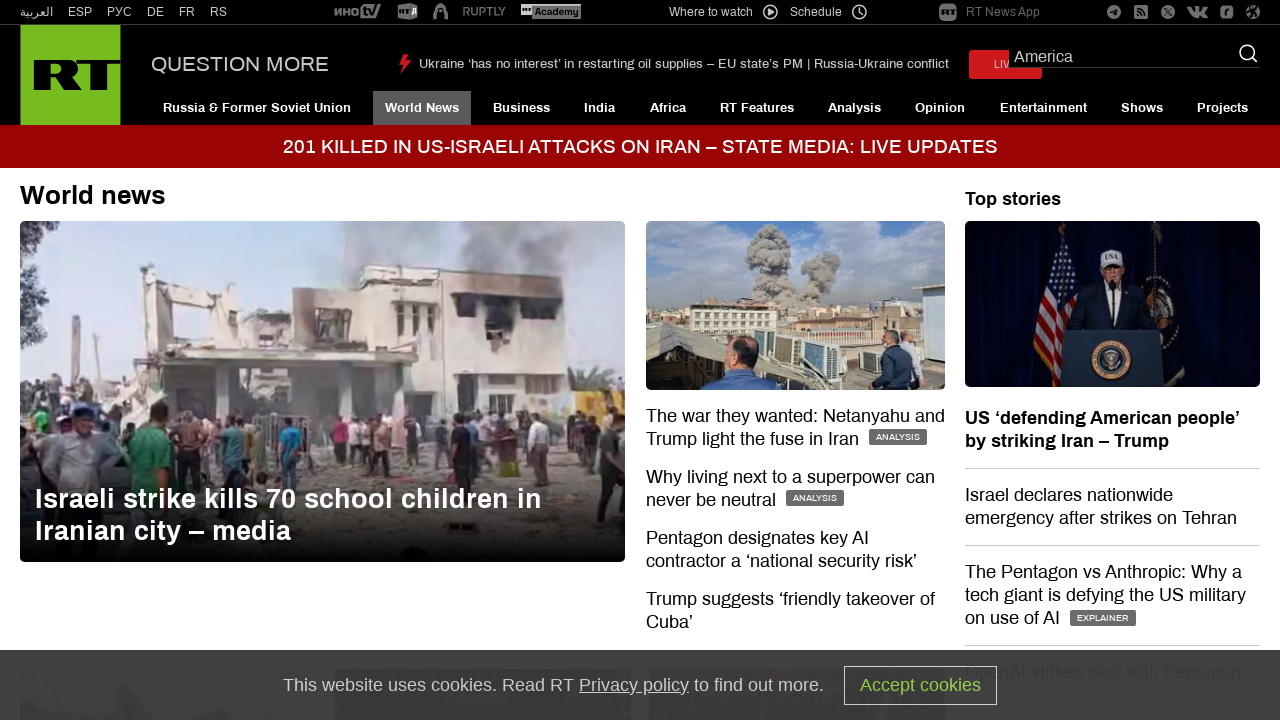

Clicked search submit button at (1242, 59) on .seach-form__input-submit
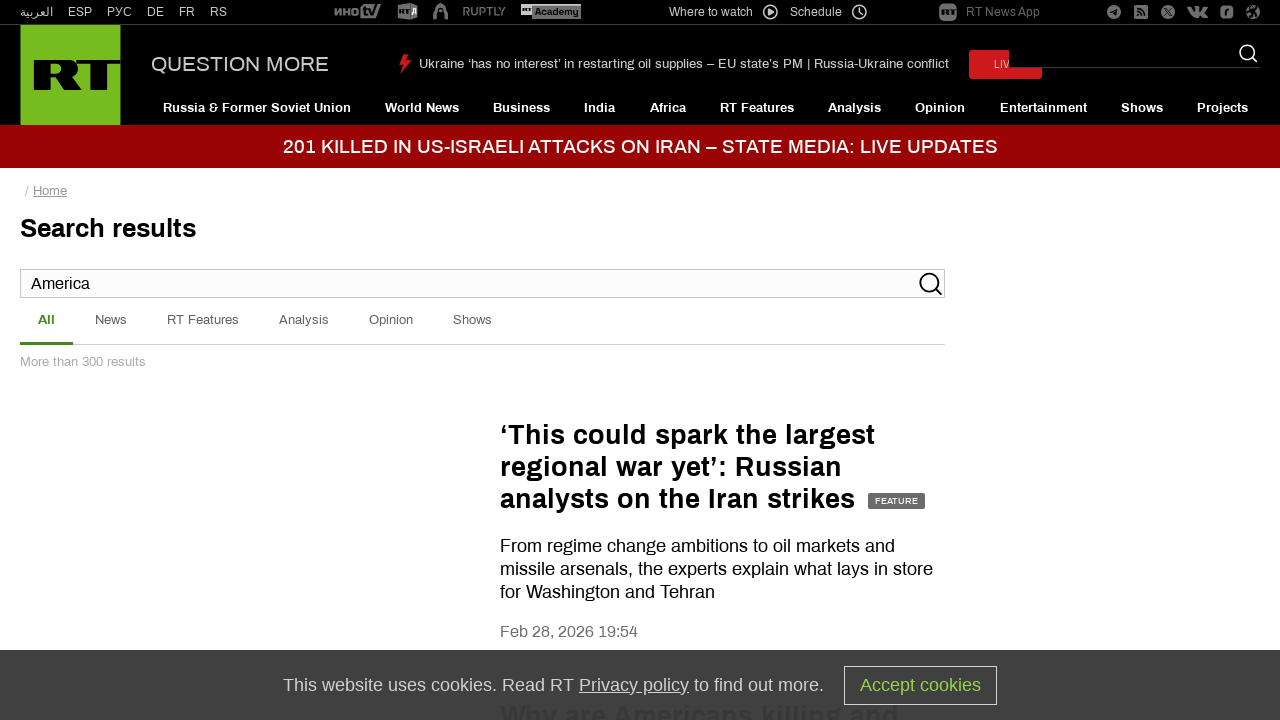

Search results page loaded
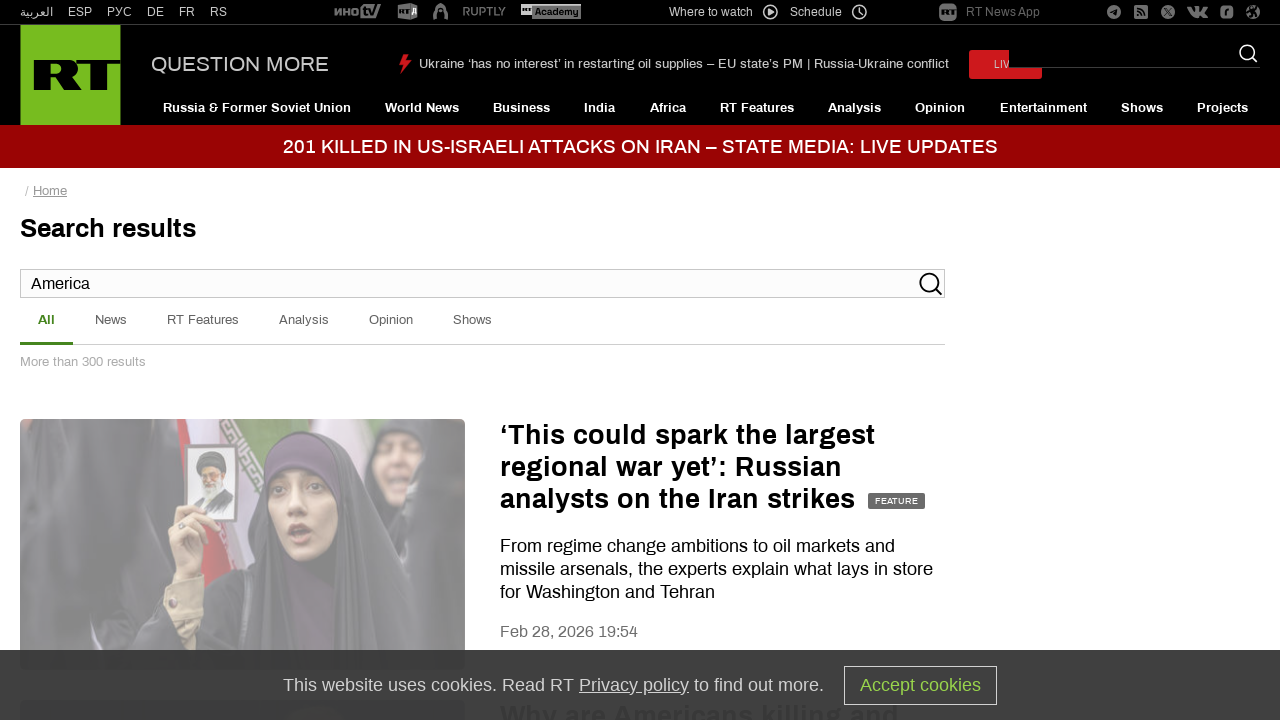

Clicked on 'News' link from search results at (111, 323) on a:text-is('News')
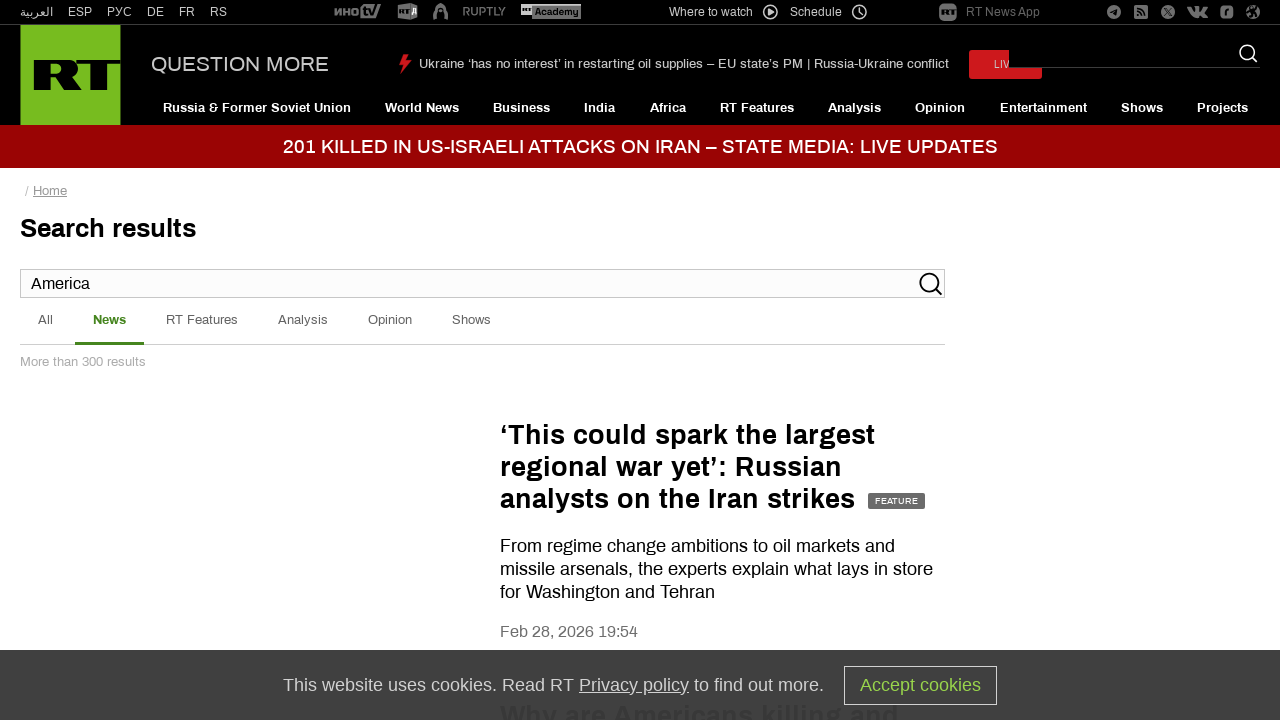

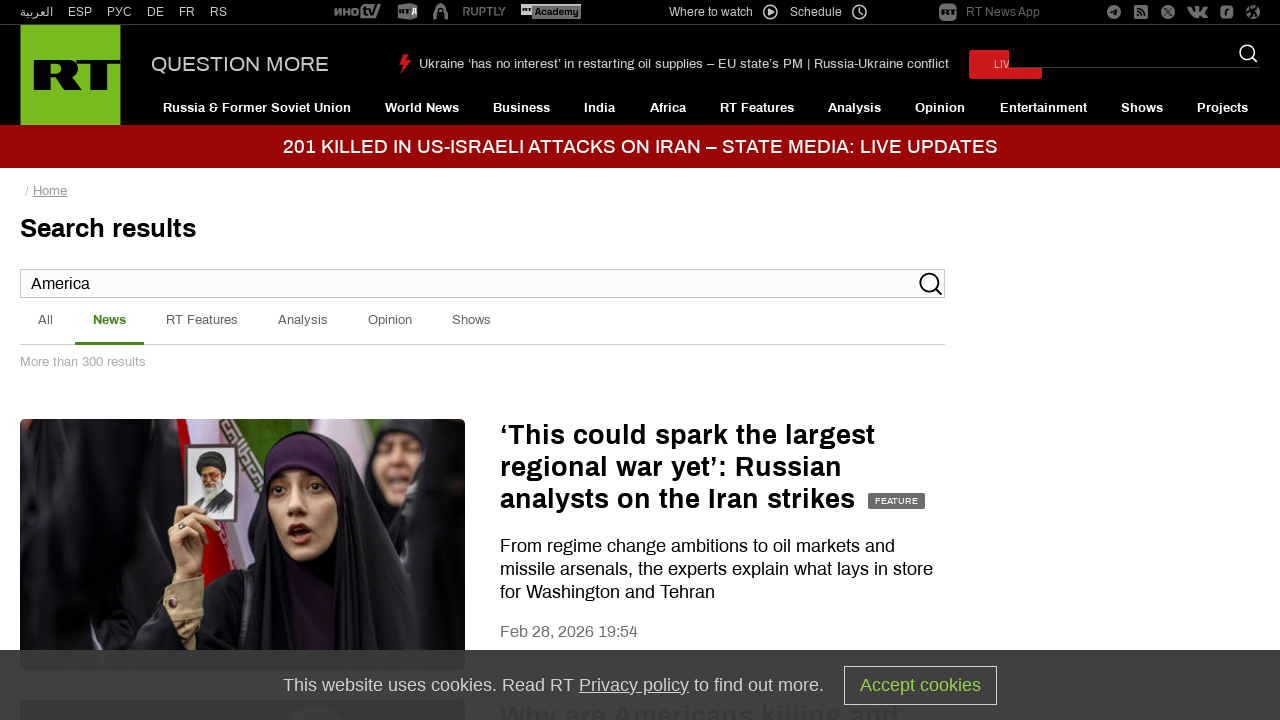